Navigates to the testotomasyonu homepage and verifies the page loaded by checking the URL

Starting URL: https://www.testotomasyonu.com

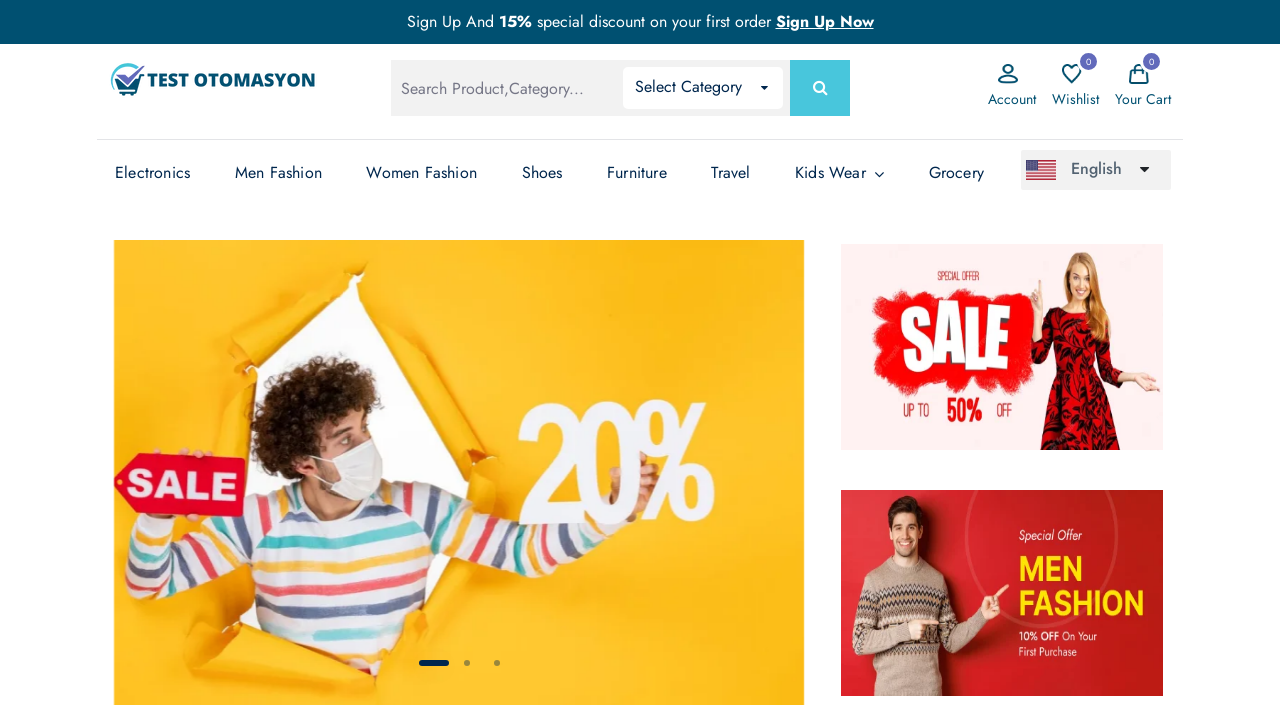

Navigated to testotomasyonu homepage
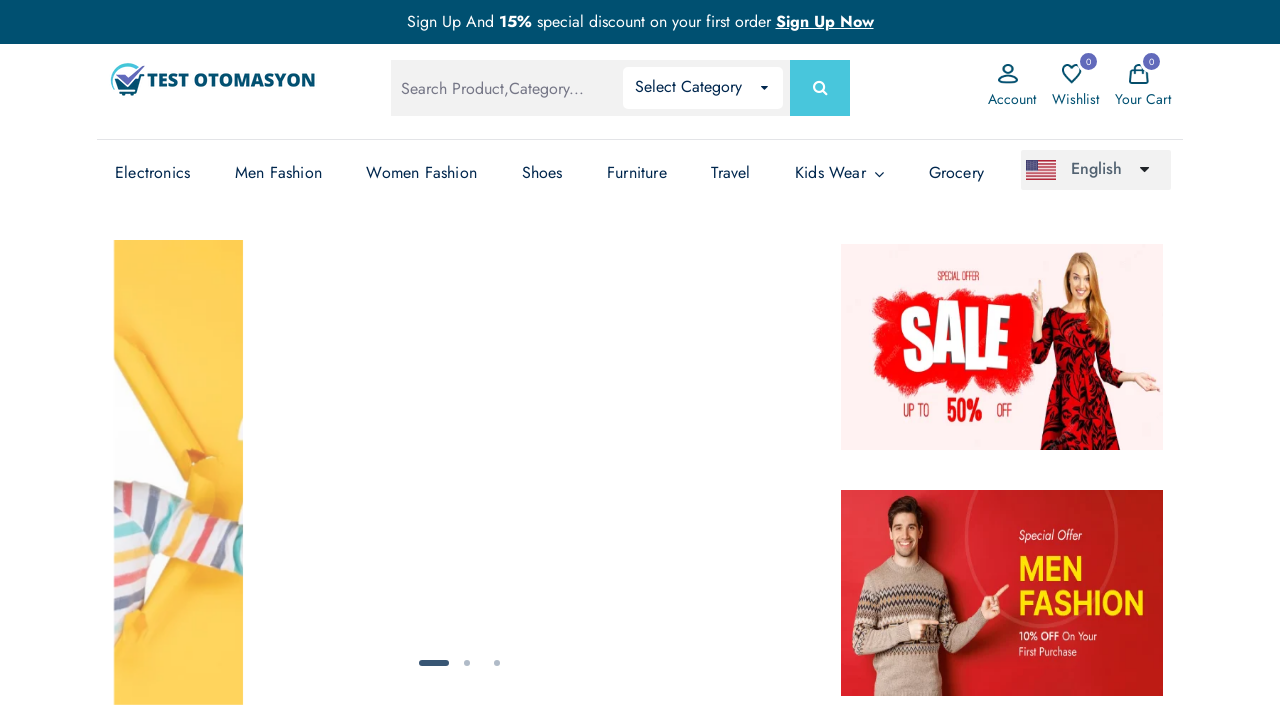

Verified homepage URL contains 'testotomasyonu'
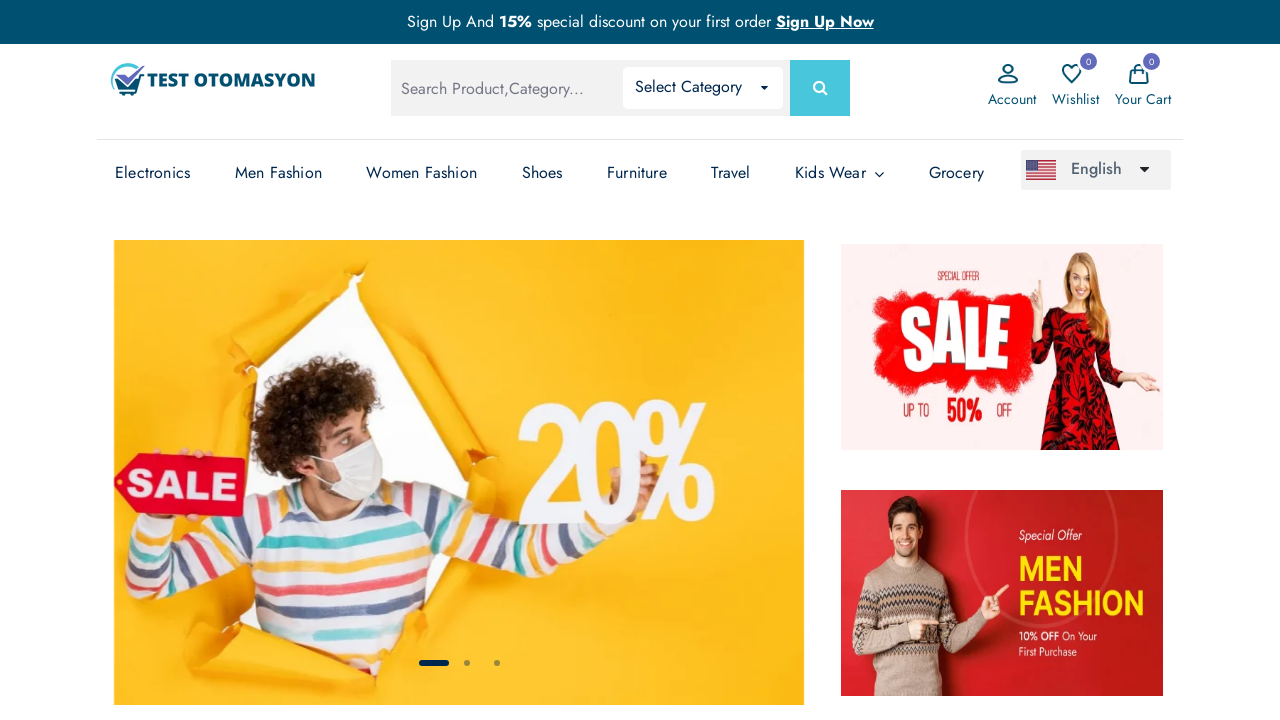

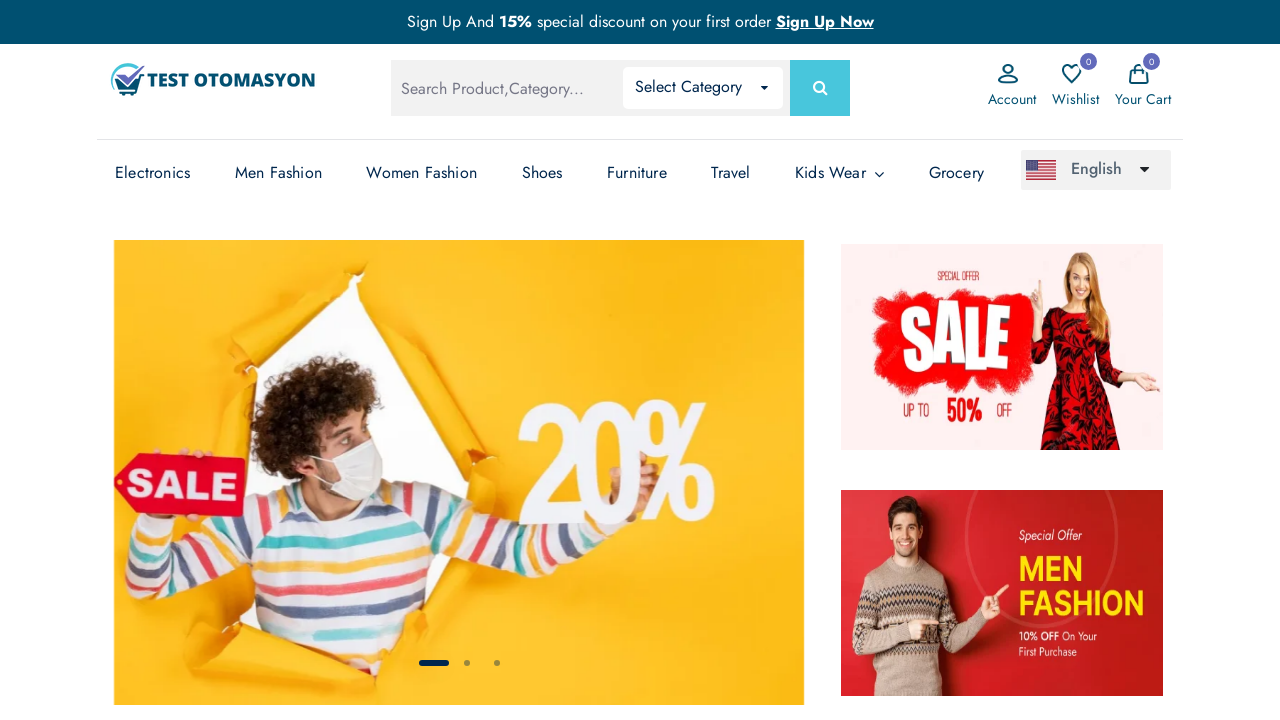